Tests that the todo counter displays the current number of items as they are added

Starting URL: https://demo.playwright.dev/todomvc

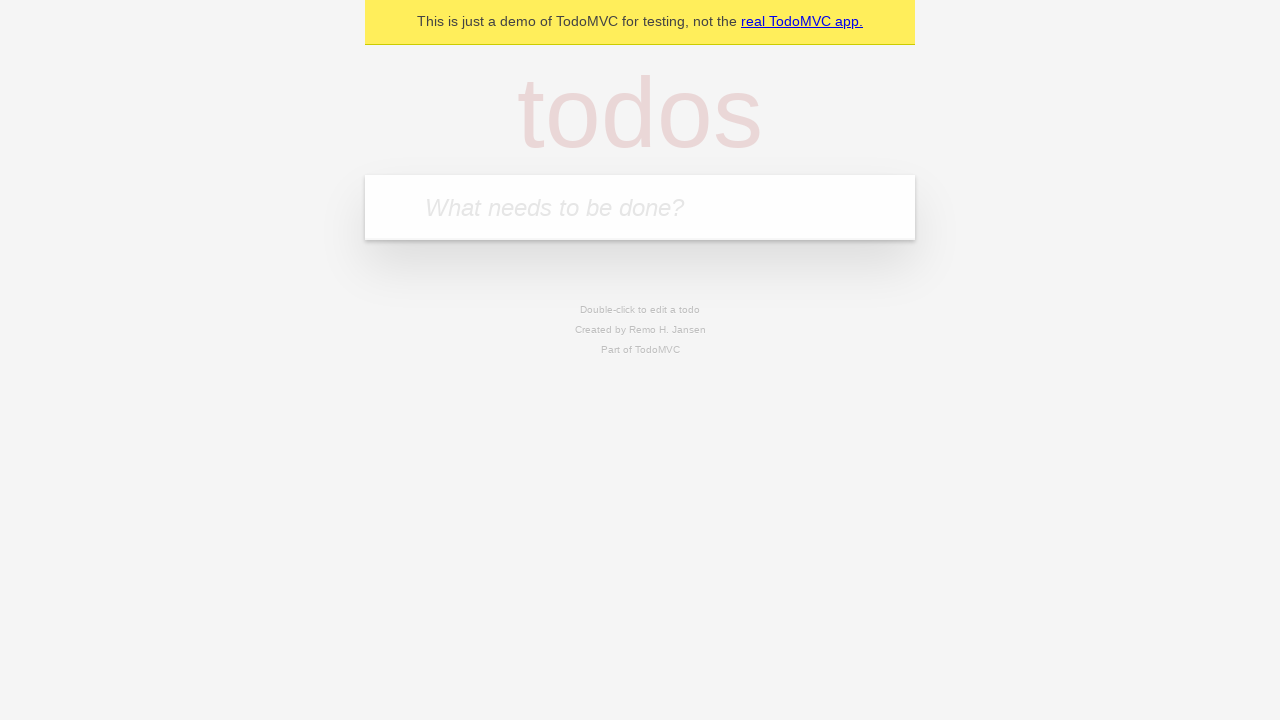

Located the todo input field
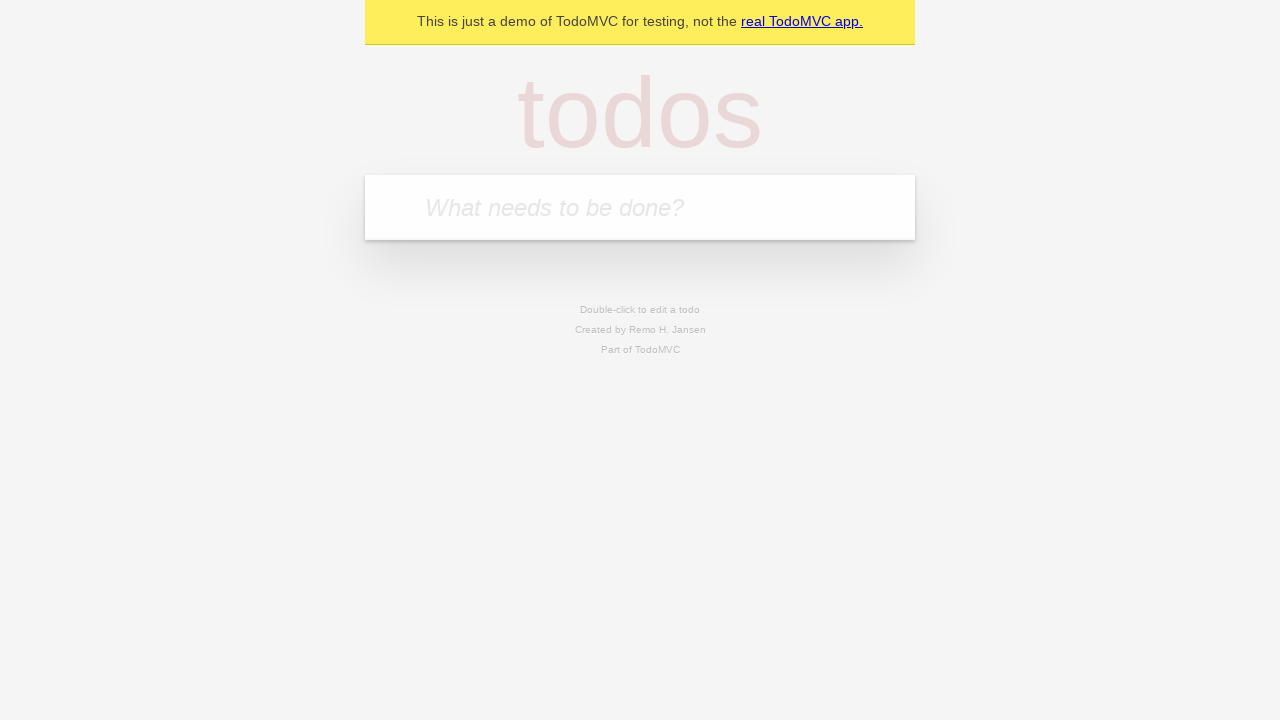

Filled todo input with 'buy some cheese' on internal:attr=[placeholder="What needs to be done?"i]
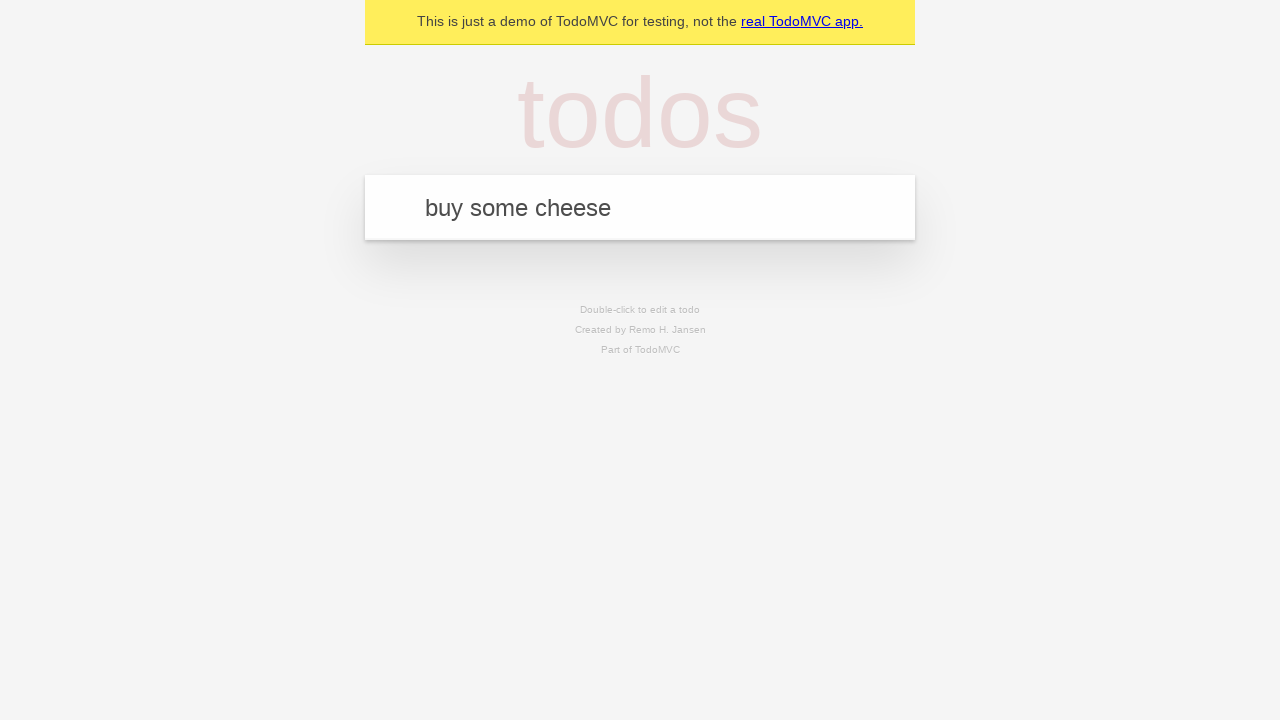

Pressed Enter to create first todo on internal:attr=[placeholder="What needs to be done?"i]
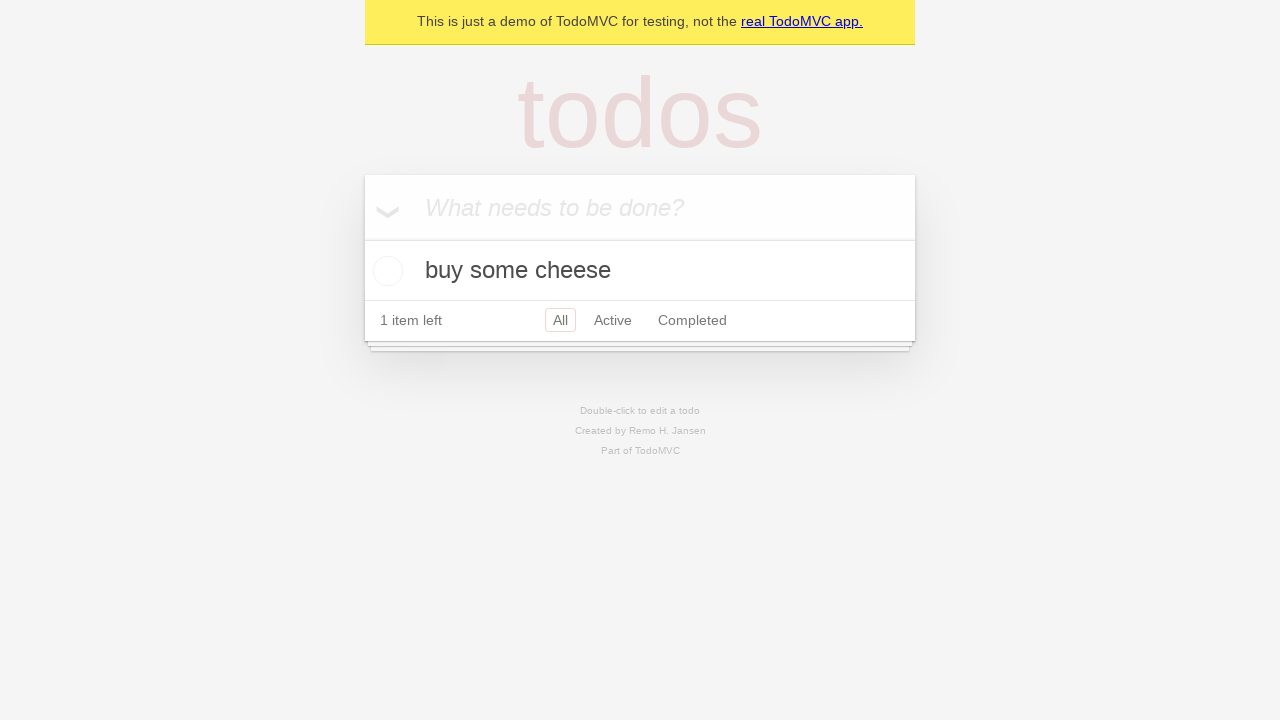

Todo counter now displays 1 item
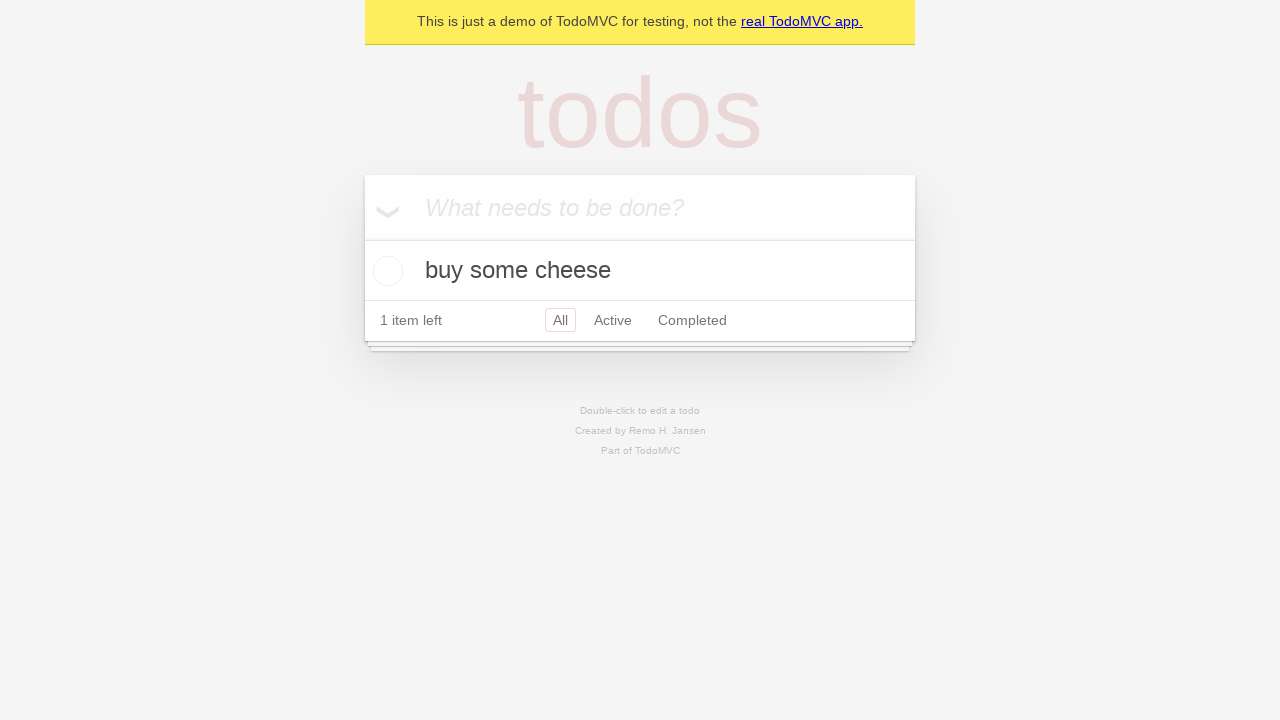

Filled todo input with 'feed the cat' on internal:attr=[placeholder="What needs to be done?"i]
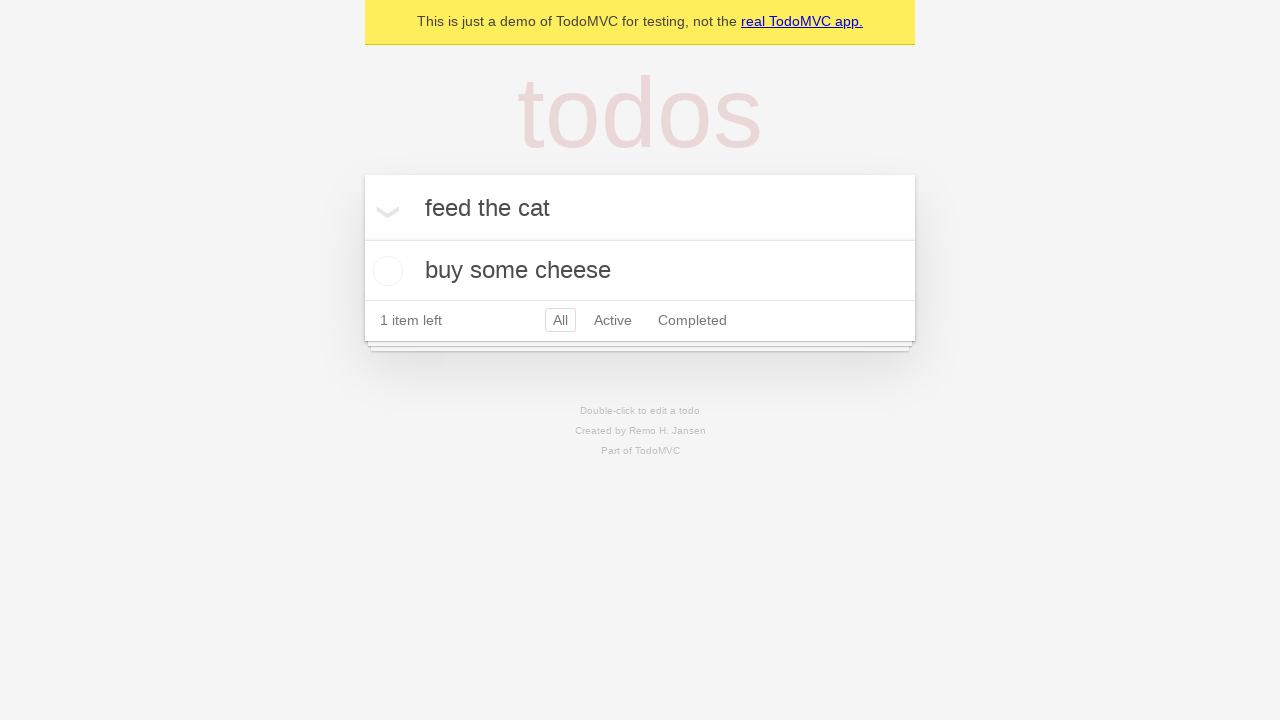

Pressed Enter to create second todo on internal:attr=[placeholder="What needs to be done?"i]
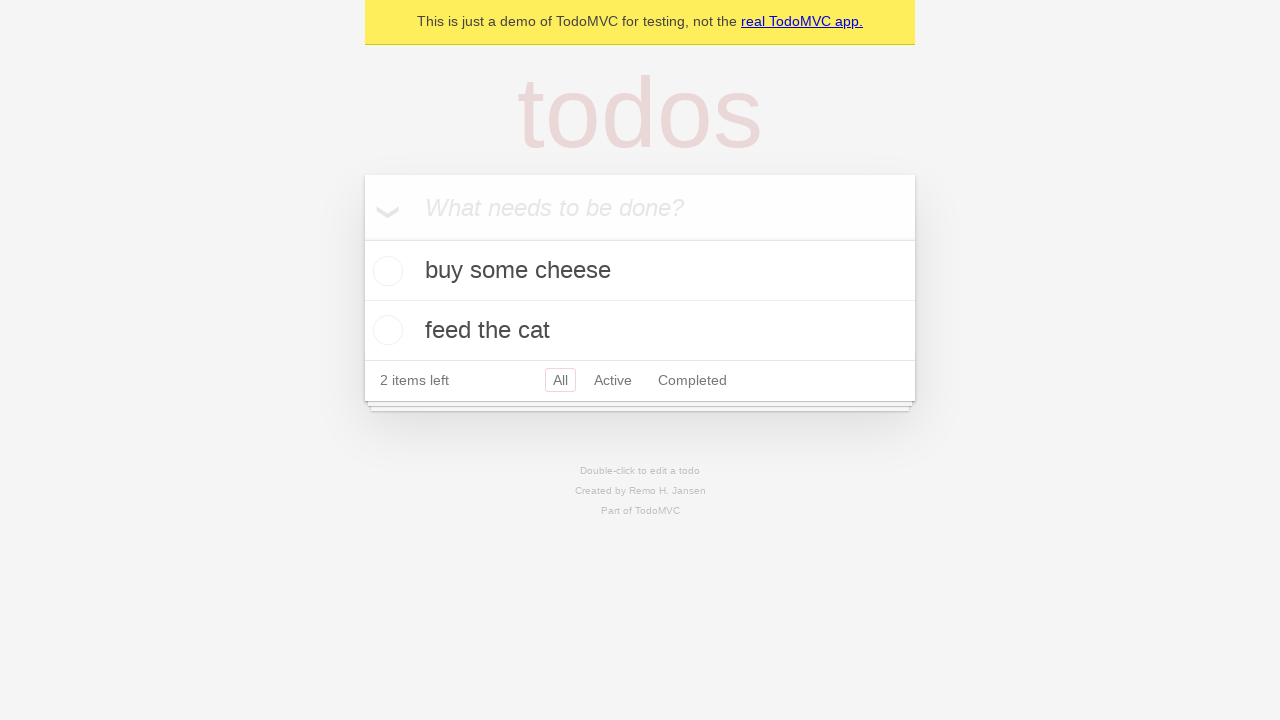

Todo counter now displays 2 items
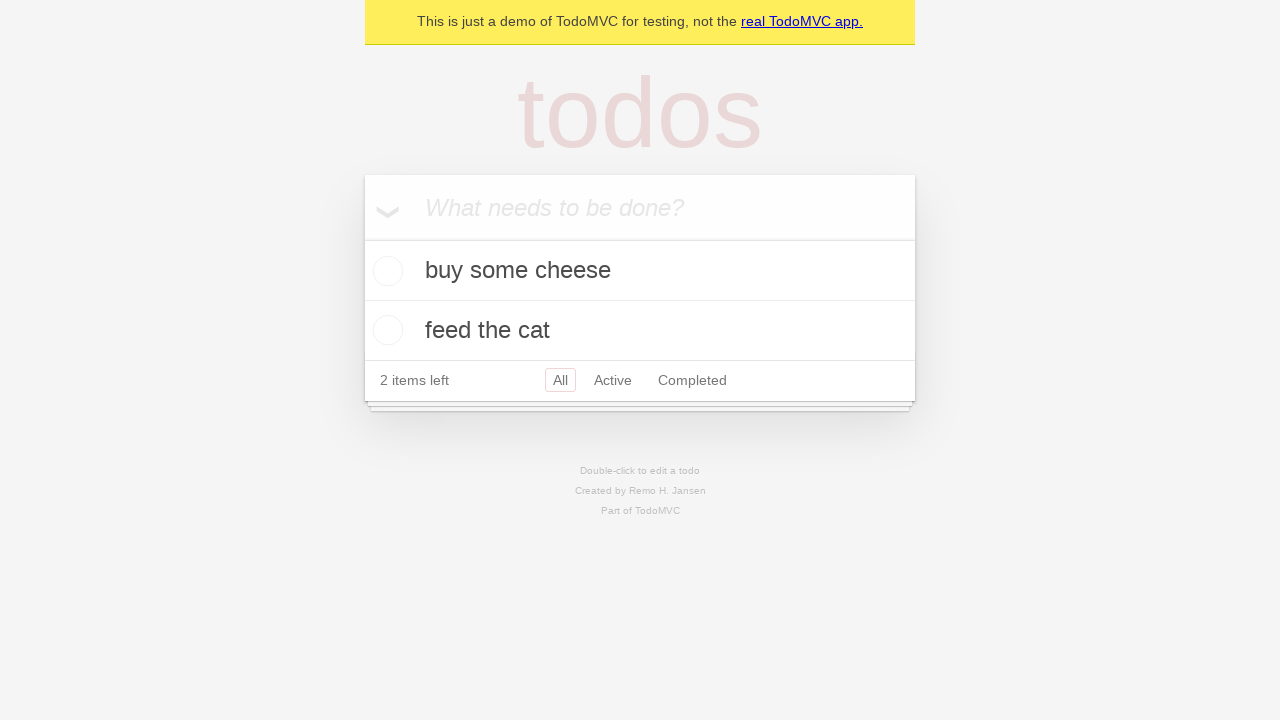

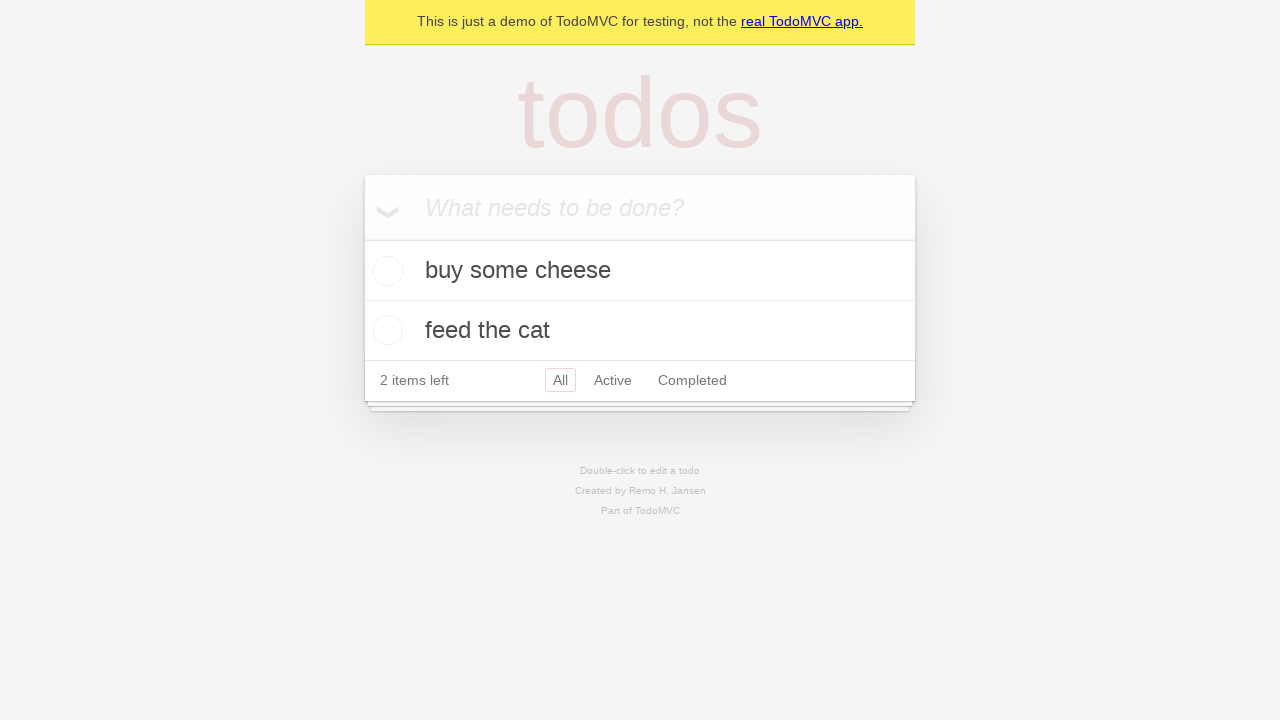